Navigates to DemoBlaze homepage, clicks on the Monitors category, and verifies products are displayed

Starting URL: https://www.demoblaze.com/index.html

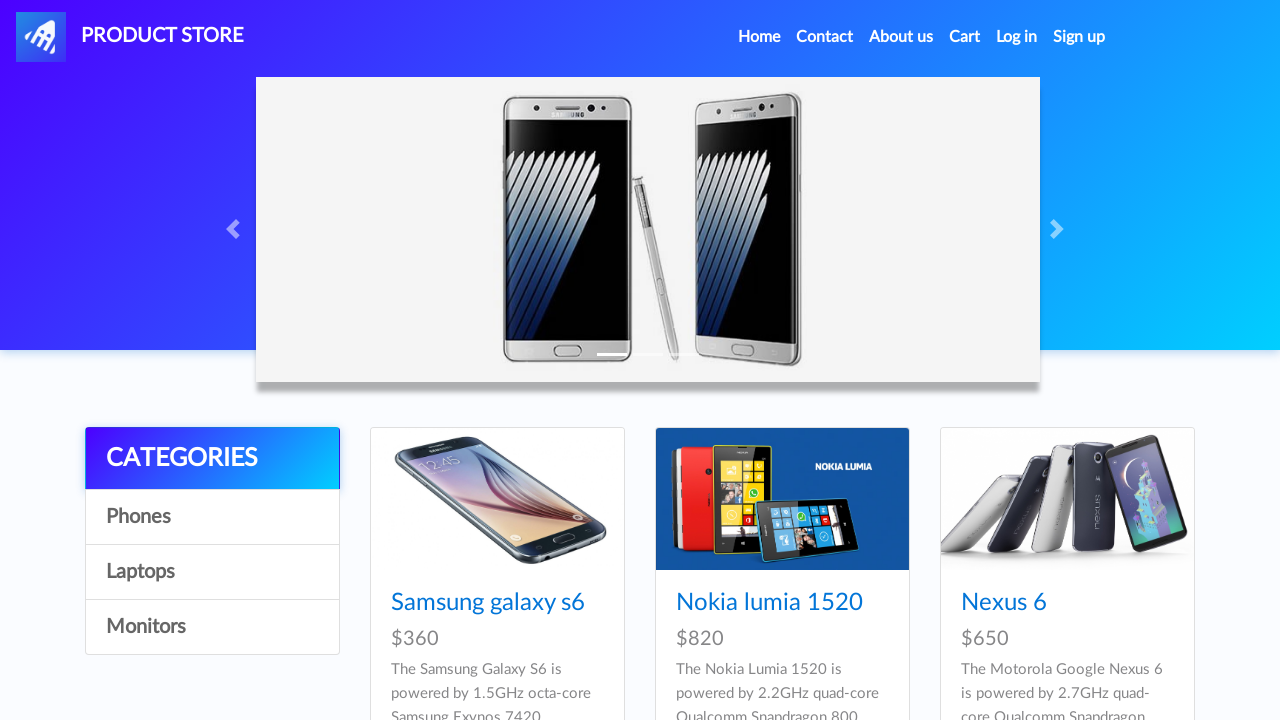

Clicked on Monitors category link at (212, 627) on xpath=/html/body/div[5]/div/div[1]/div/a[4]
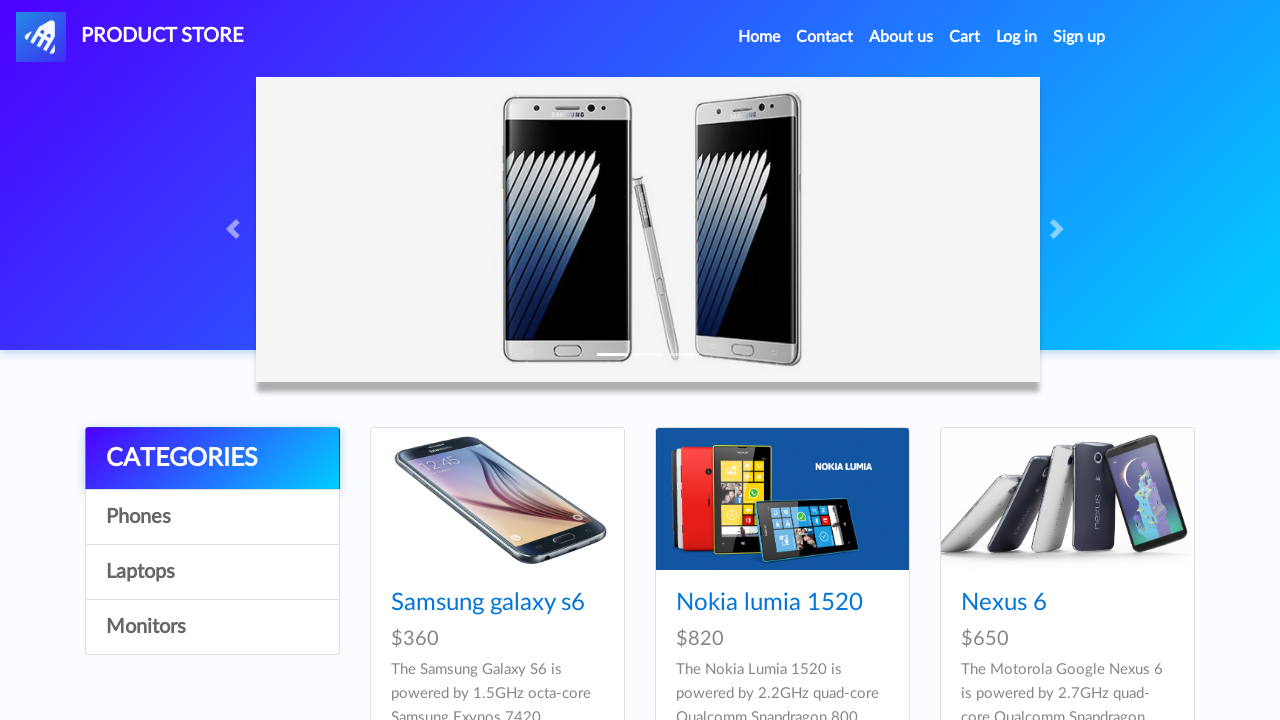

Products loaded - Monitors category displayed with product cards
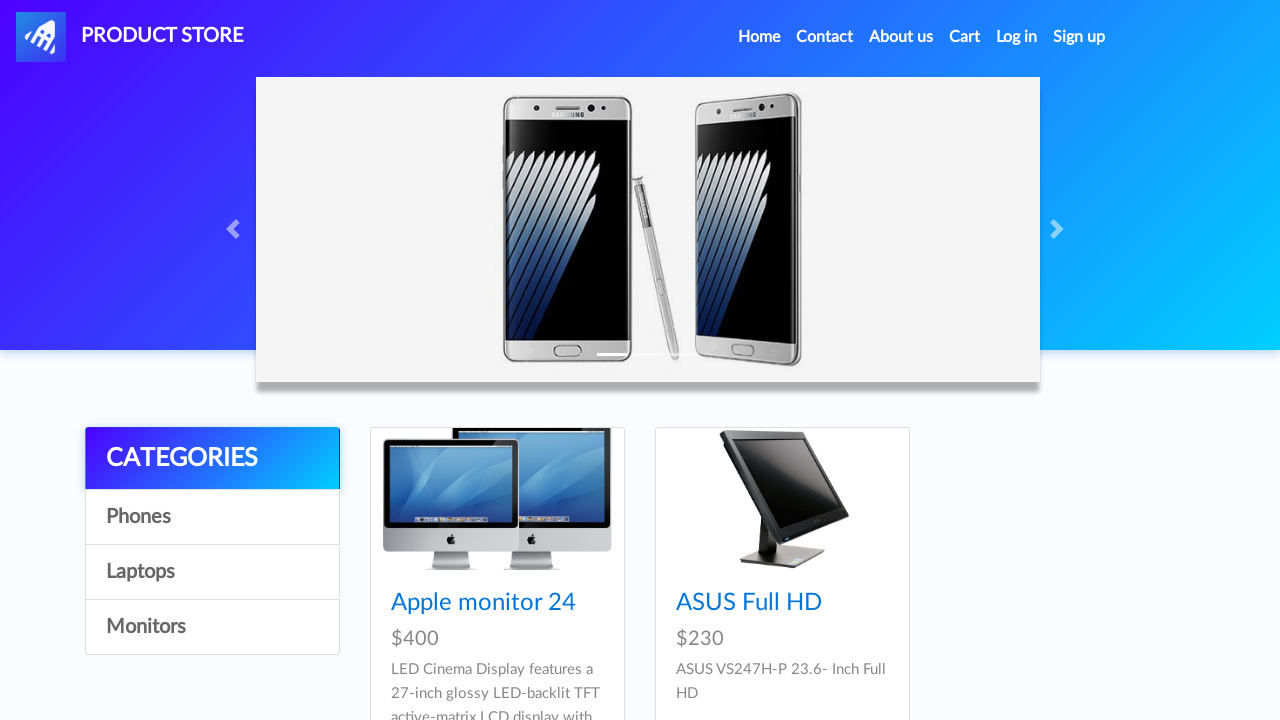

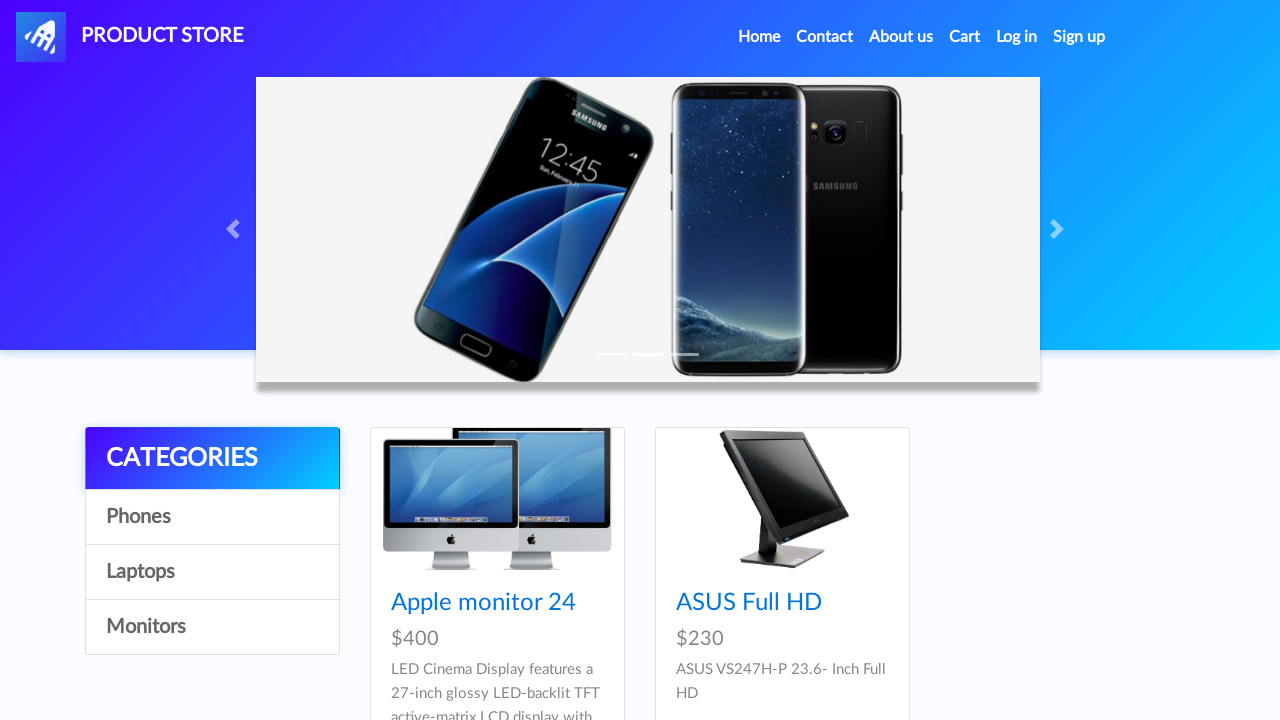